Tests that clicking 'Clear completed' removes completed items from the list

Starting URL: https://demo.playwright.dev/todomvc

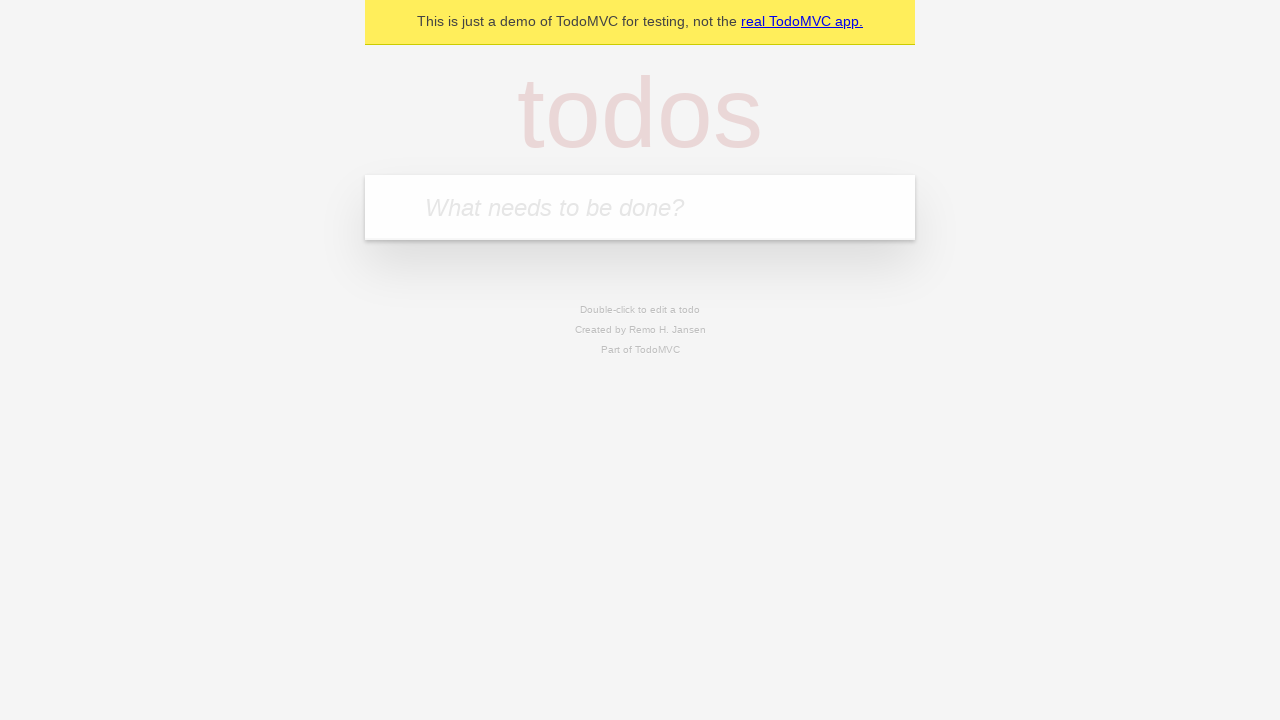

Filled todo input with 'buy some cheese' on internal:attr=[placeholder="What needs to be done?"i]
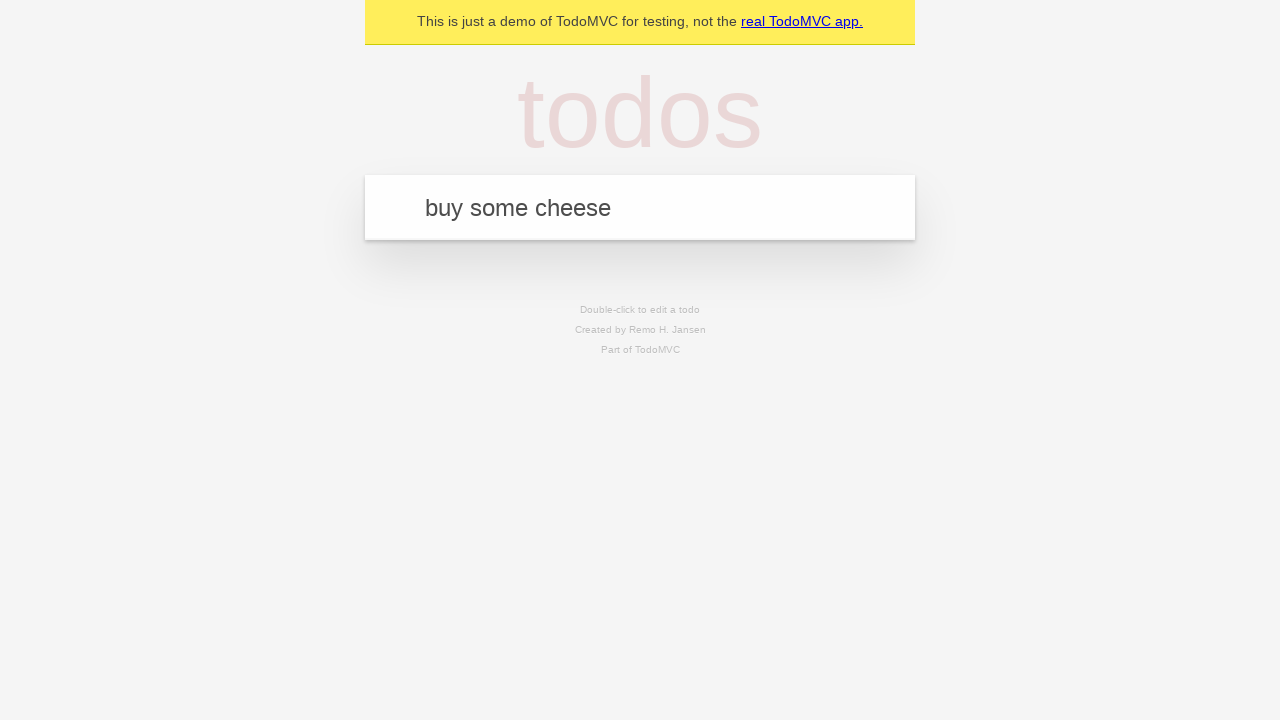

Pressed Enter to add first todo item on internal:attr=[placeholder="What needs to be done?"i]
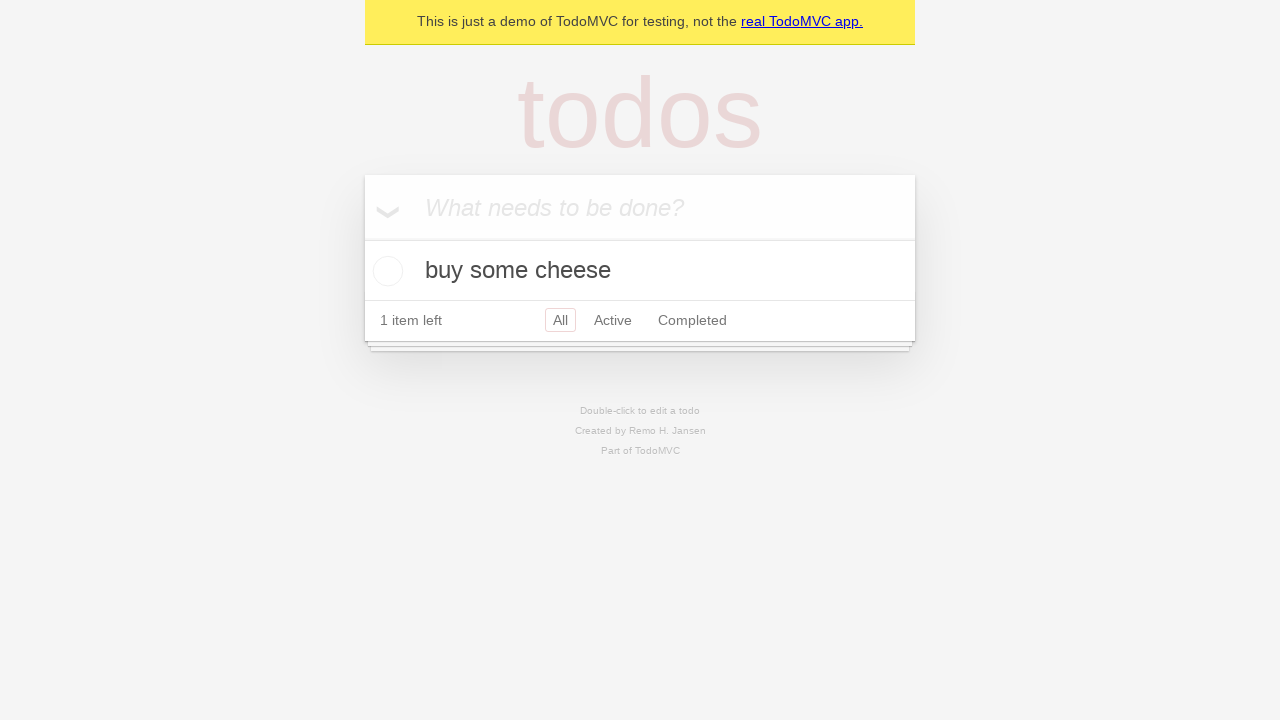

Filled todo input with 'feed the cat' on internal:attr=[placeholder="What needs to be done?"i]
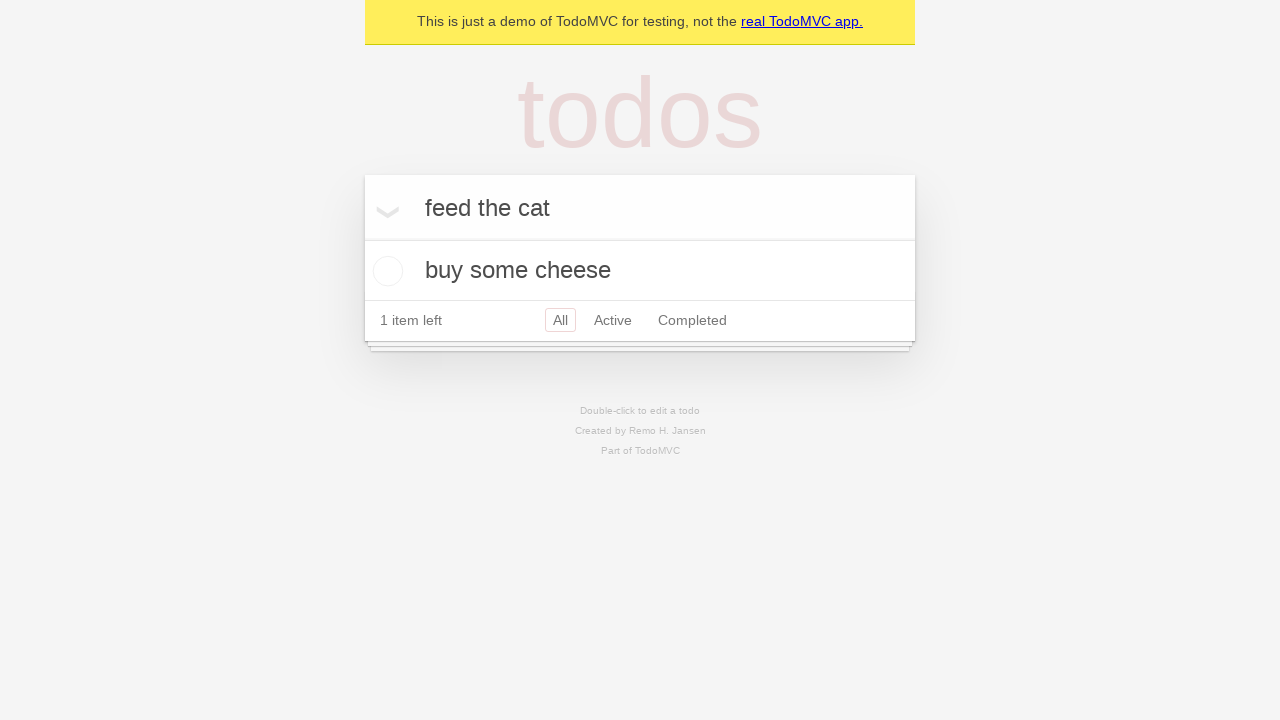

Pressed Enter to add second todo item on internal:attr=[placeholder="What needs to be done?"i]
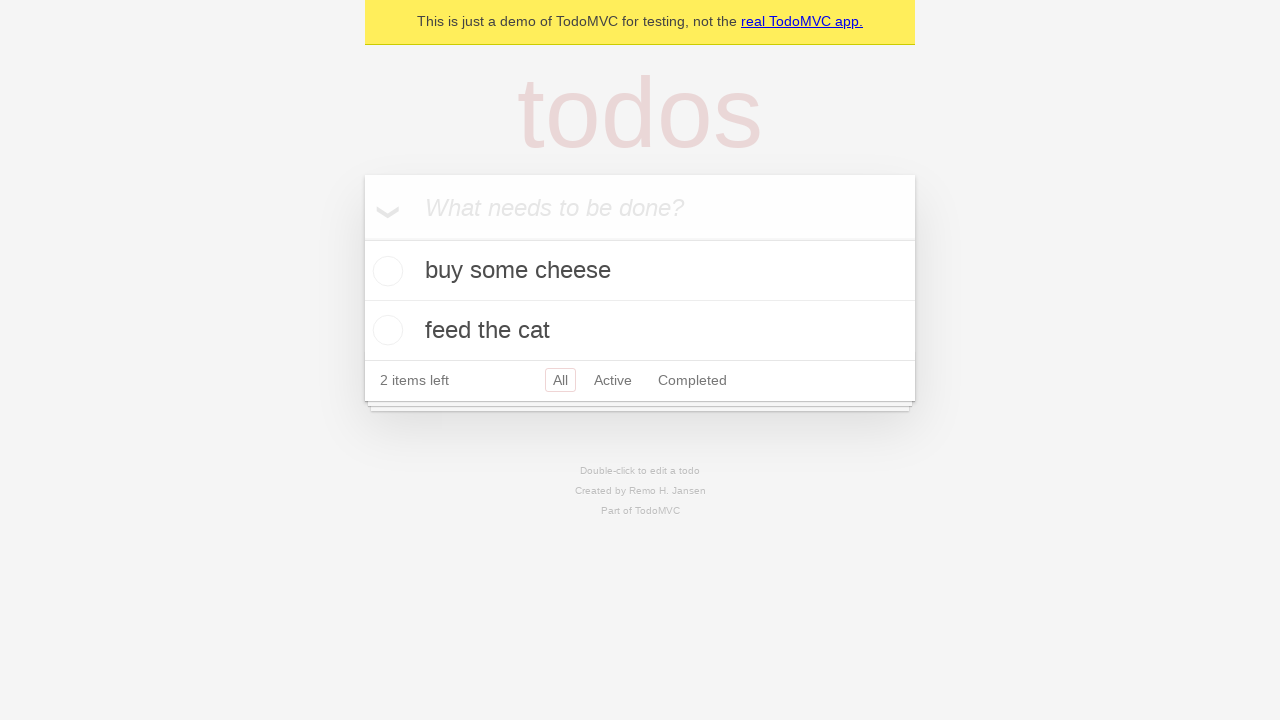

Filled todo input with 'book a doctors appointment' on internal:attr=[placeholder="What needs to be done?"i]
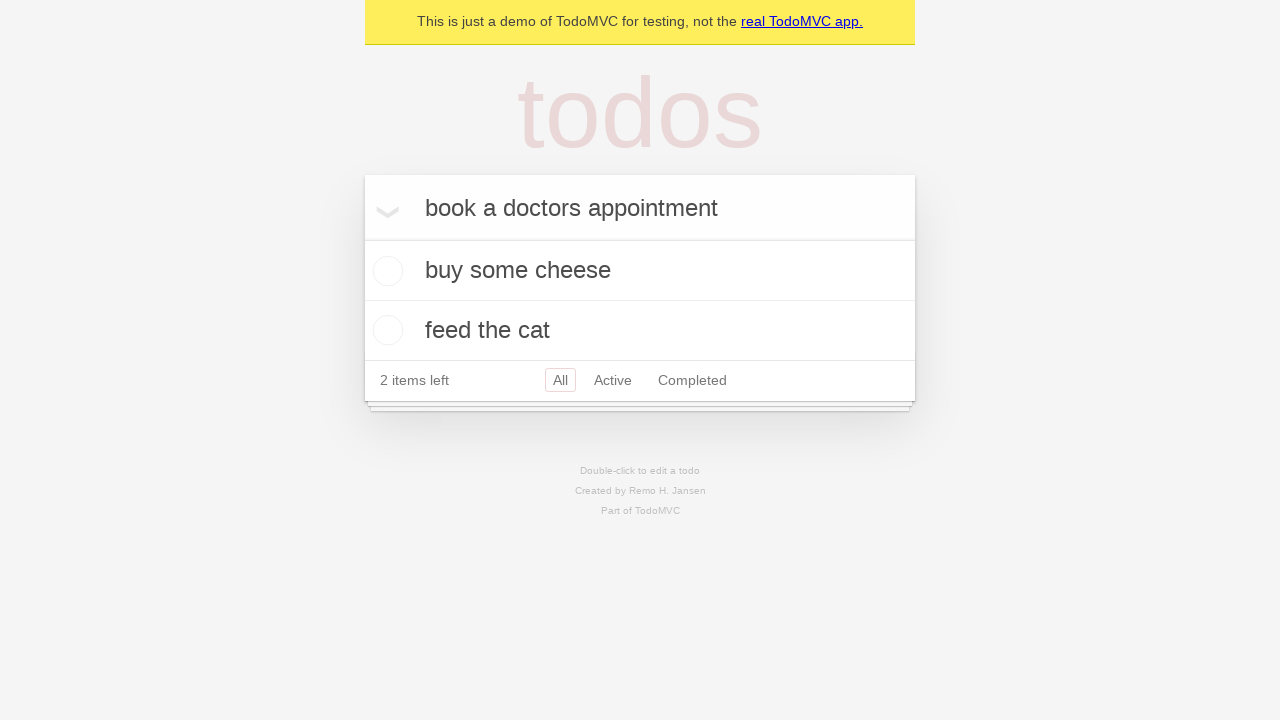

Pressed Enter to add third todo item on internal:attr=[placeholder="What needs to be done?"i]
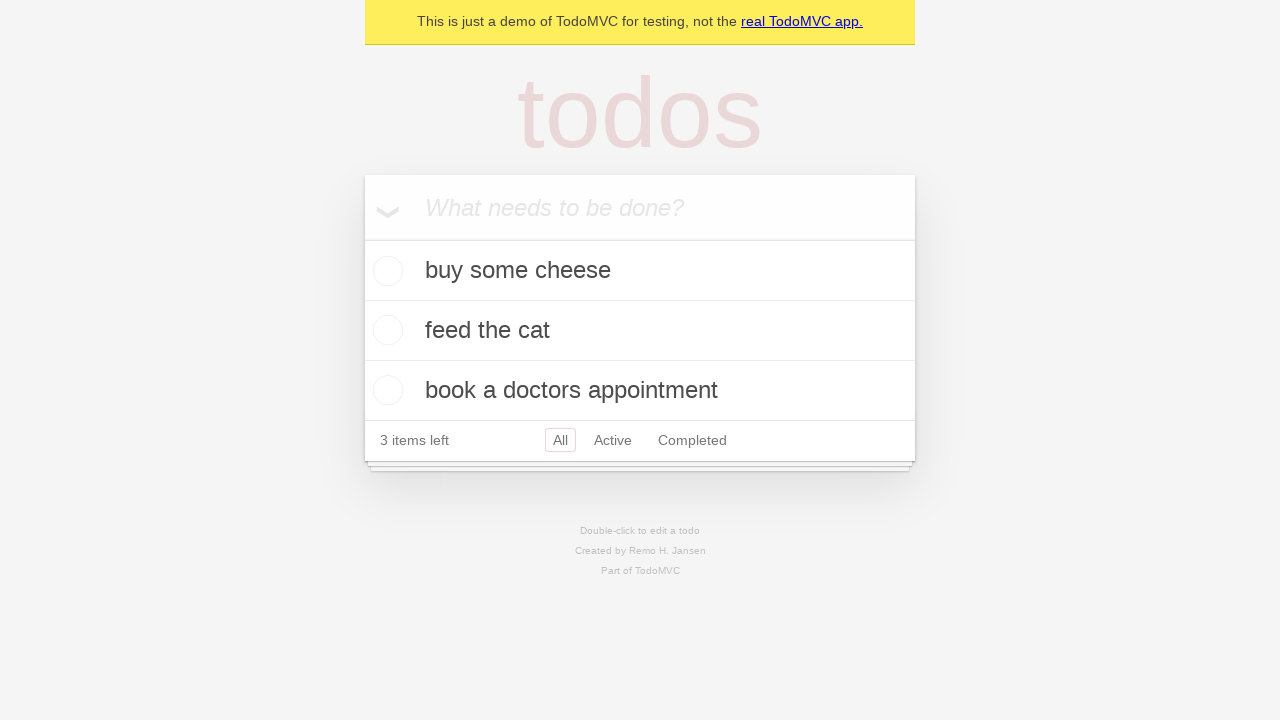

Checked the second todo item 'feed the cat' at (385, 330) on internal:testid=[data-testid="todo-item"s] >> nth=1 >> internal:role=checkbox
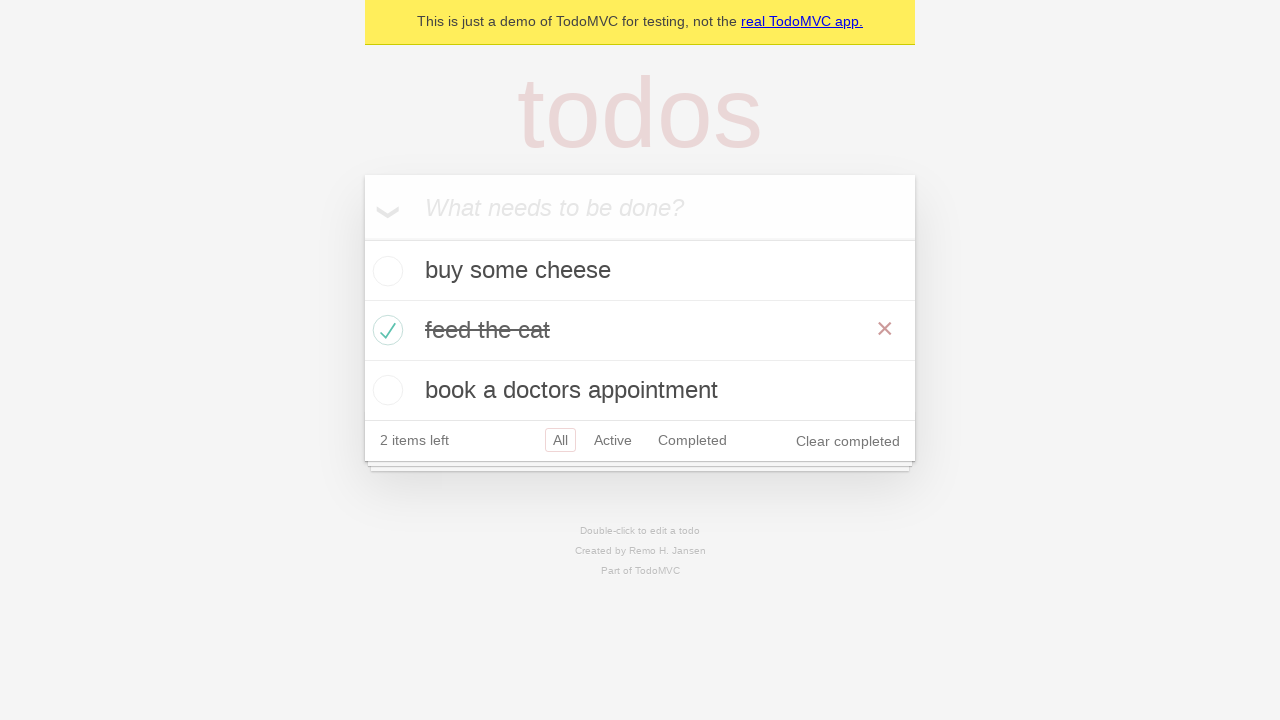

Clicked 'Clear completed' button to remove completed items at (848, 441) on internal:role=button[name="Clear completed"i]
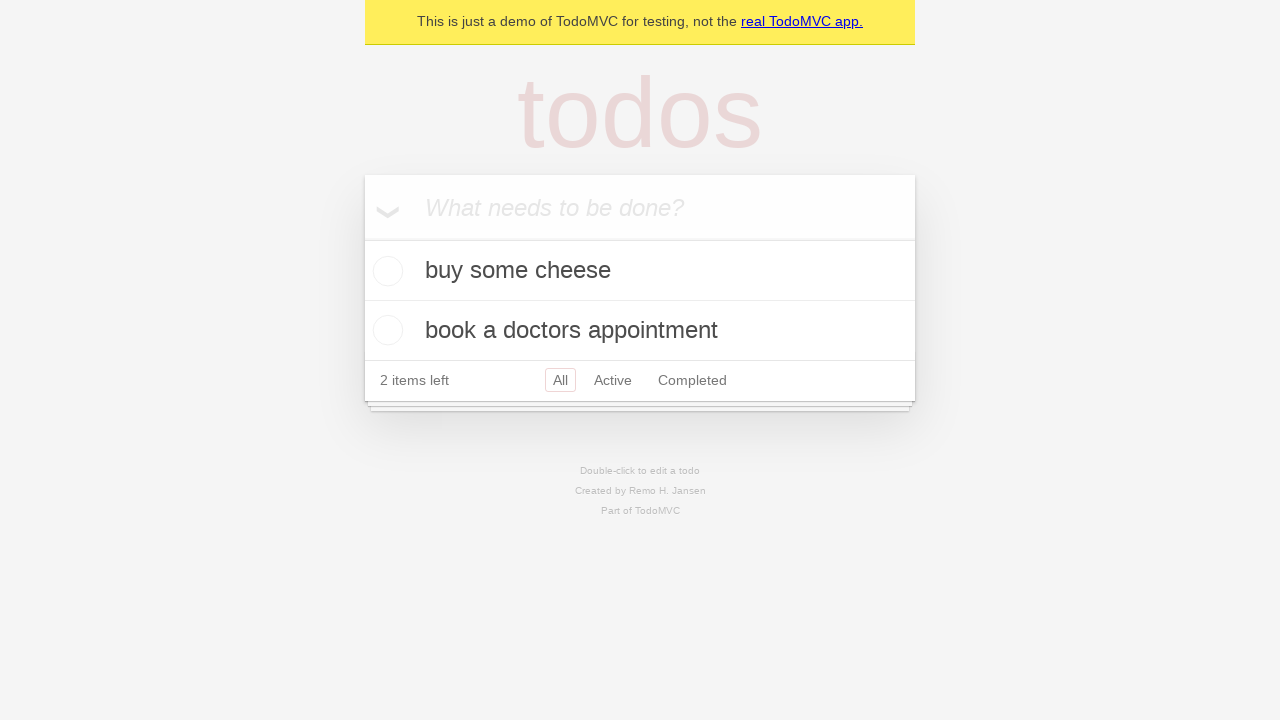

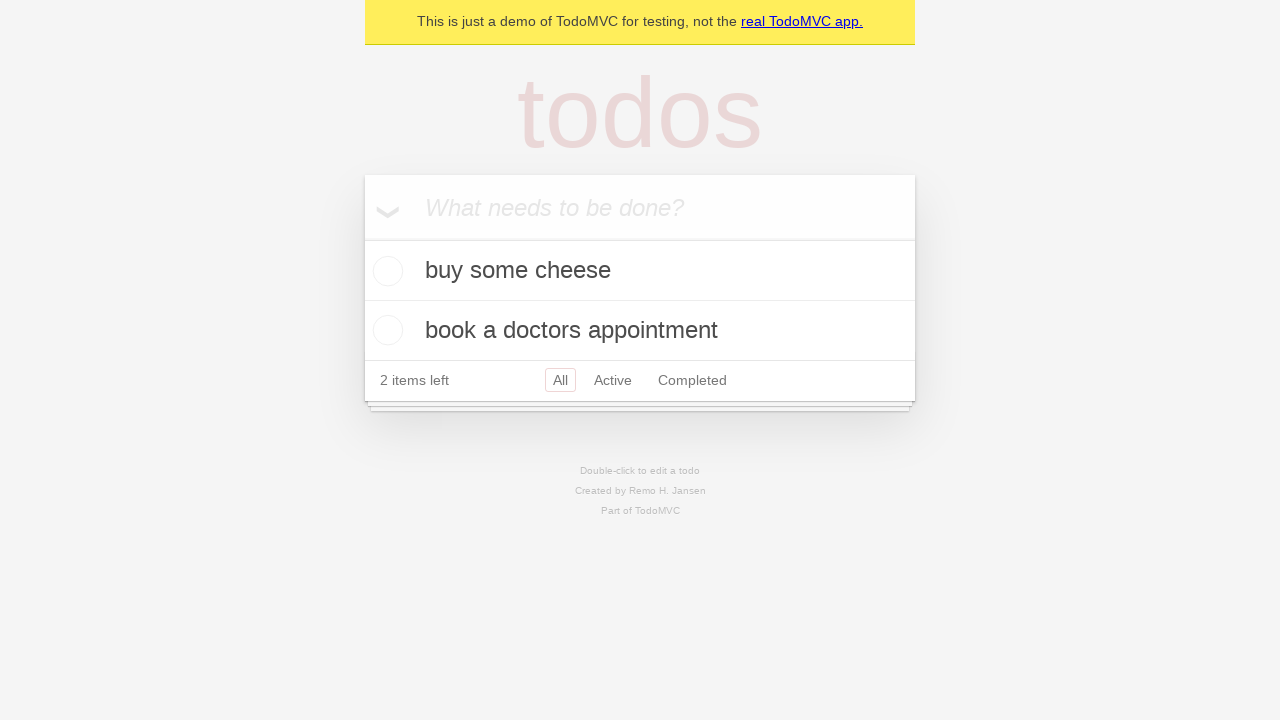